Tests radio button selection on Singapore Airlines booking page by switching between "Book Flights" and "Redeem Flights" options

Starting URL: https://www.singaporeair.com/en_UK/us/home#/book/bookflight

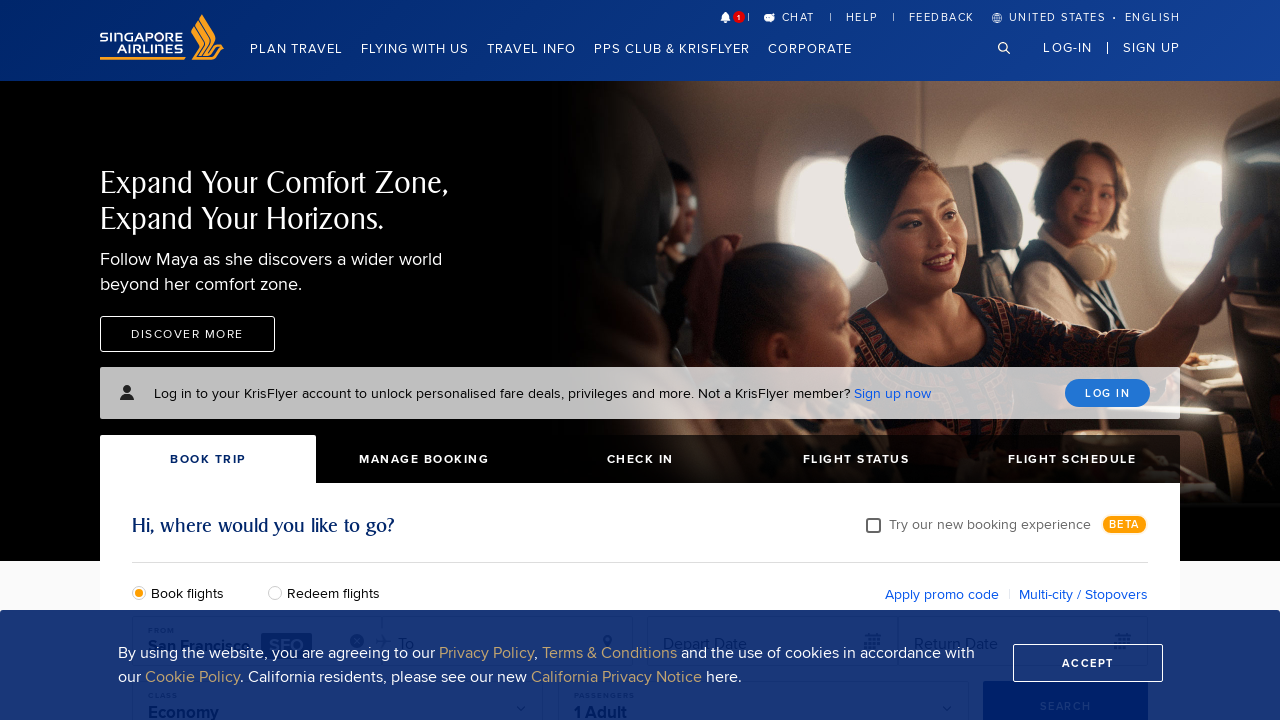

Waited for Singapore Airlines booking page to load
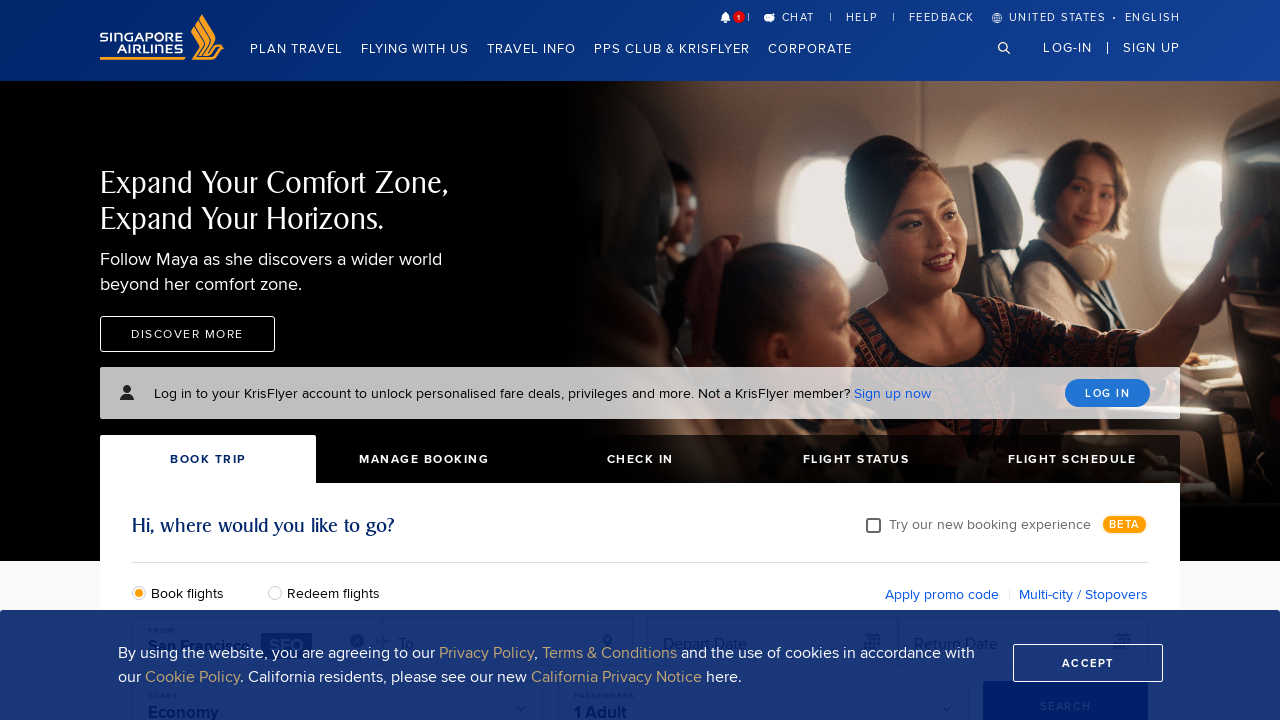

Clicked on 'Redeem Flights' radio button at (280, 592) on #redeemFlights
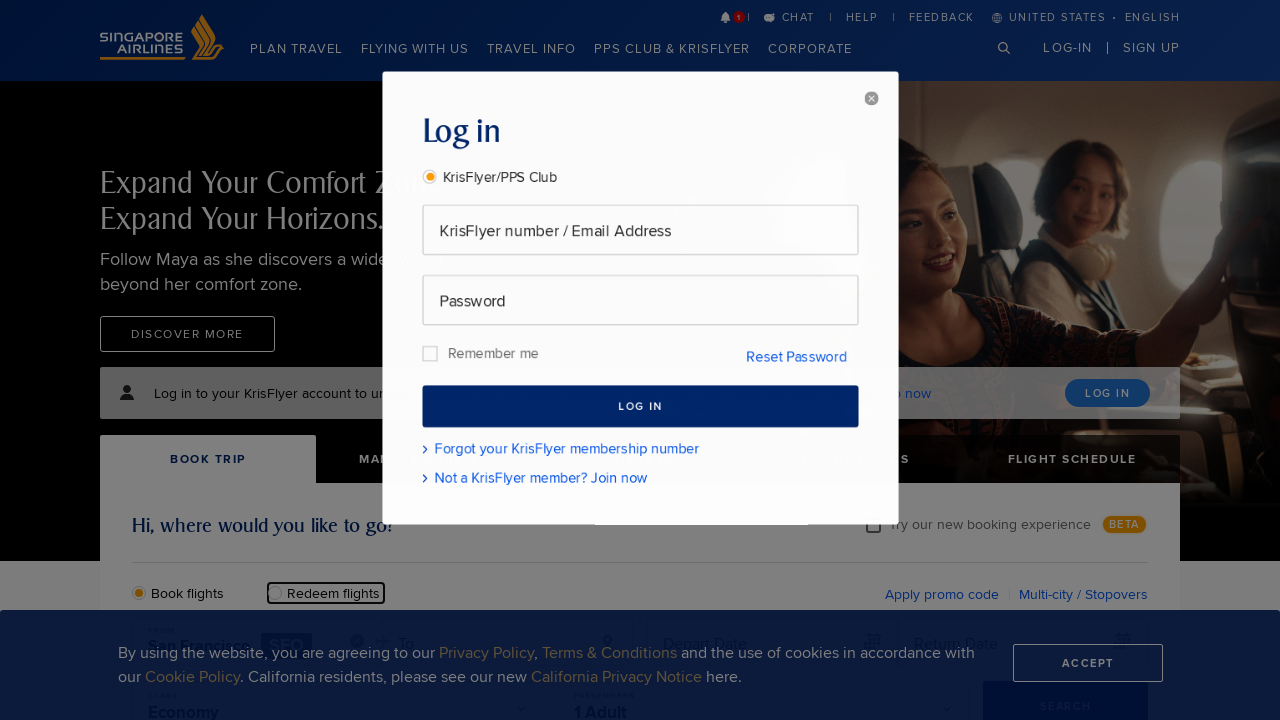

Waited for radio button selection to be processed
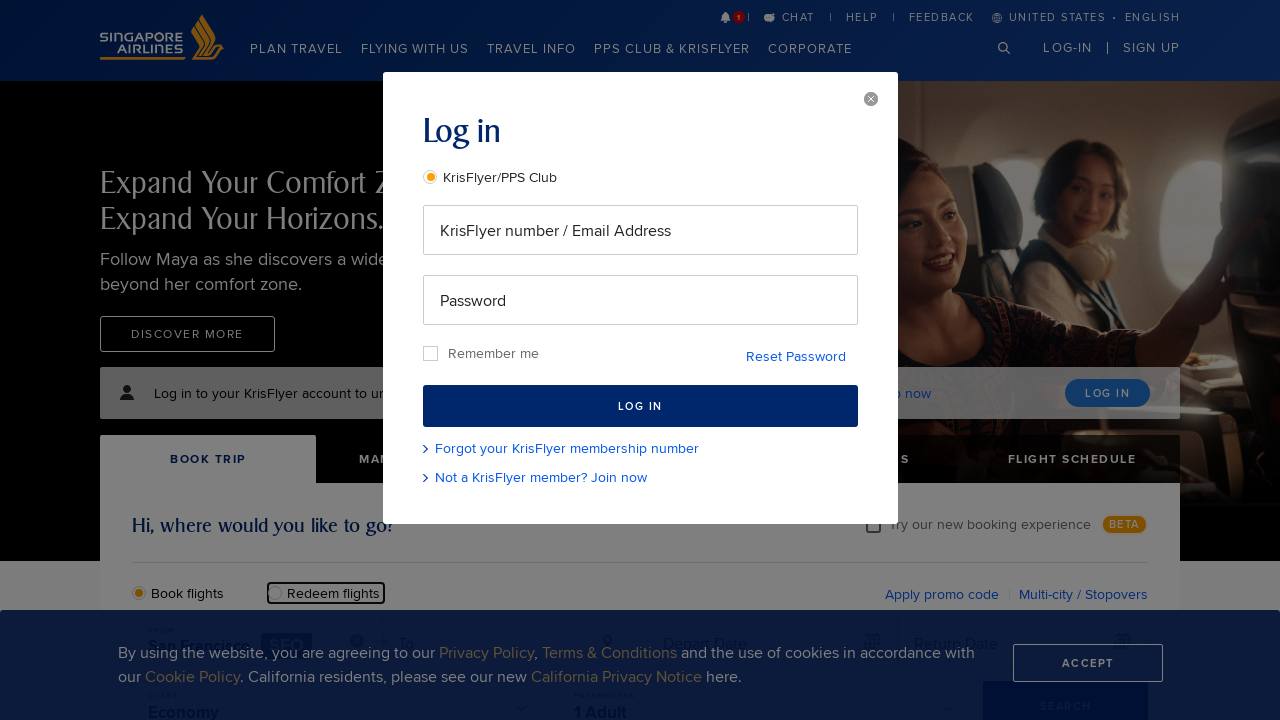

Checked if 'Book Flights' radio button is selected
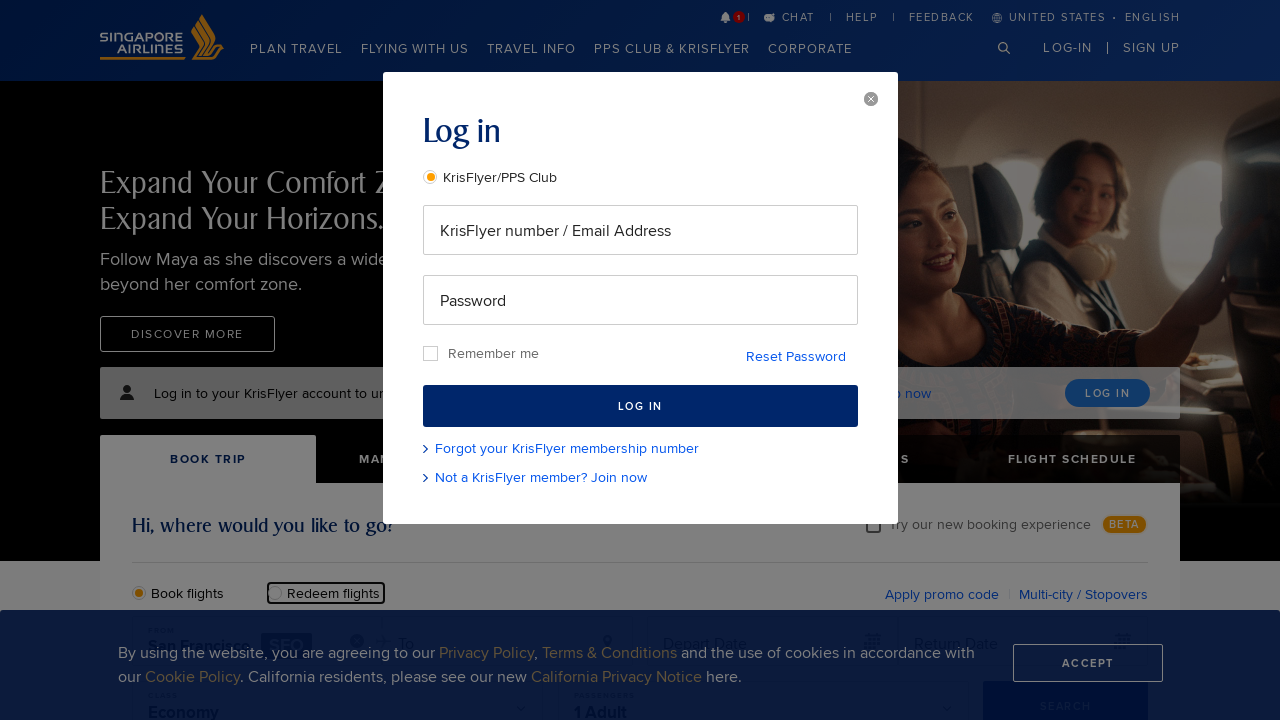

Checked if 'Redeem Flights' radio button is selected
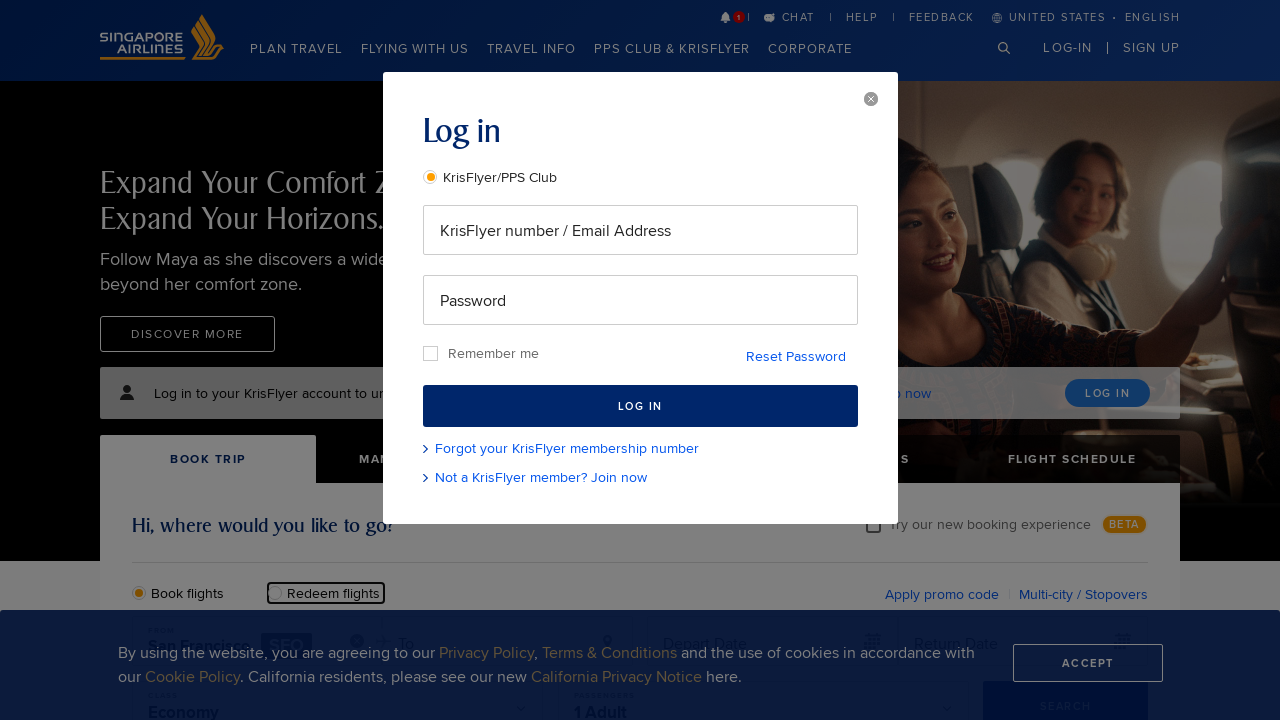

Verified 'Book Flights' element exists on the page
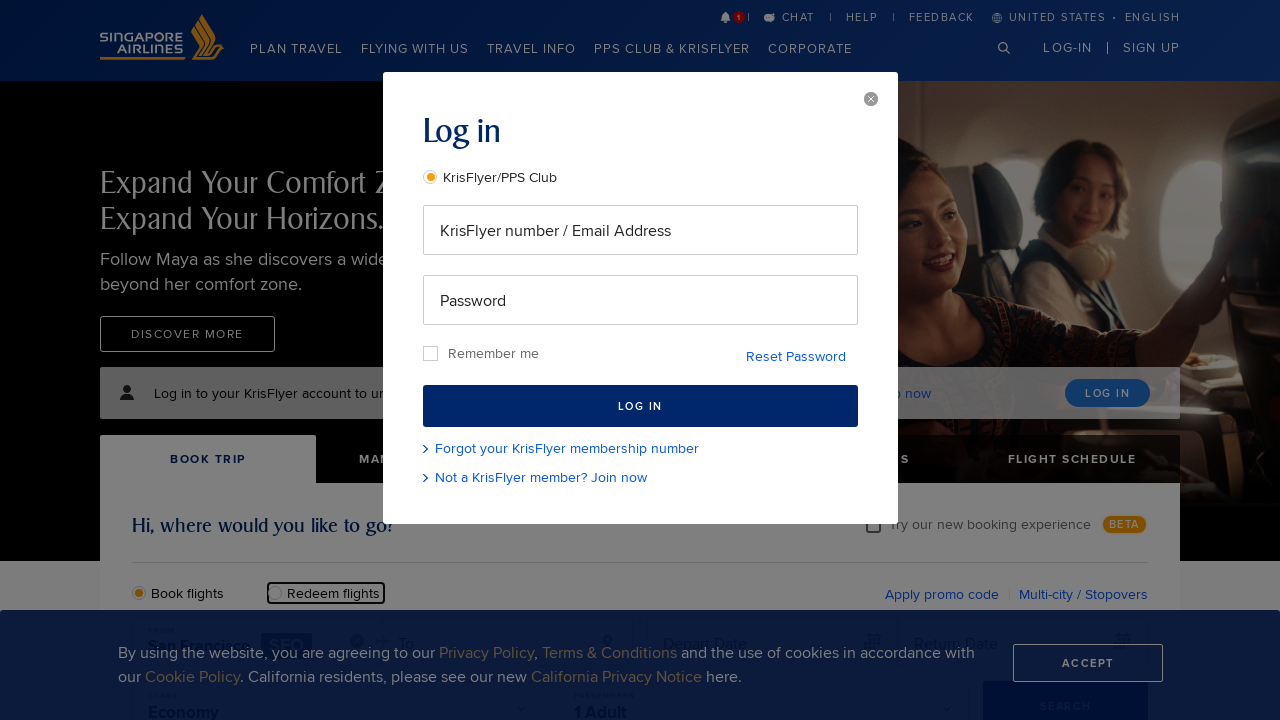

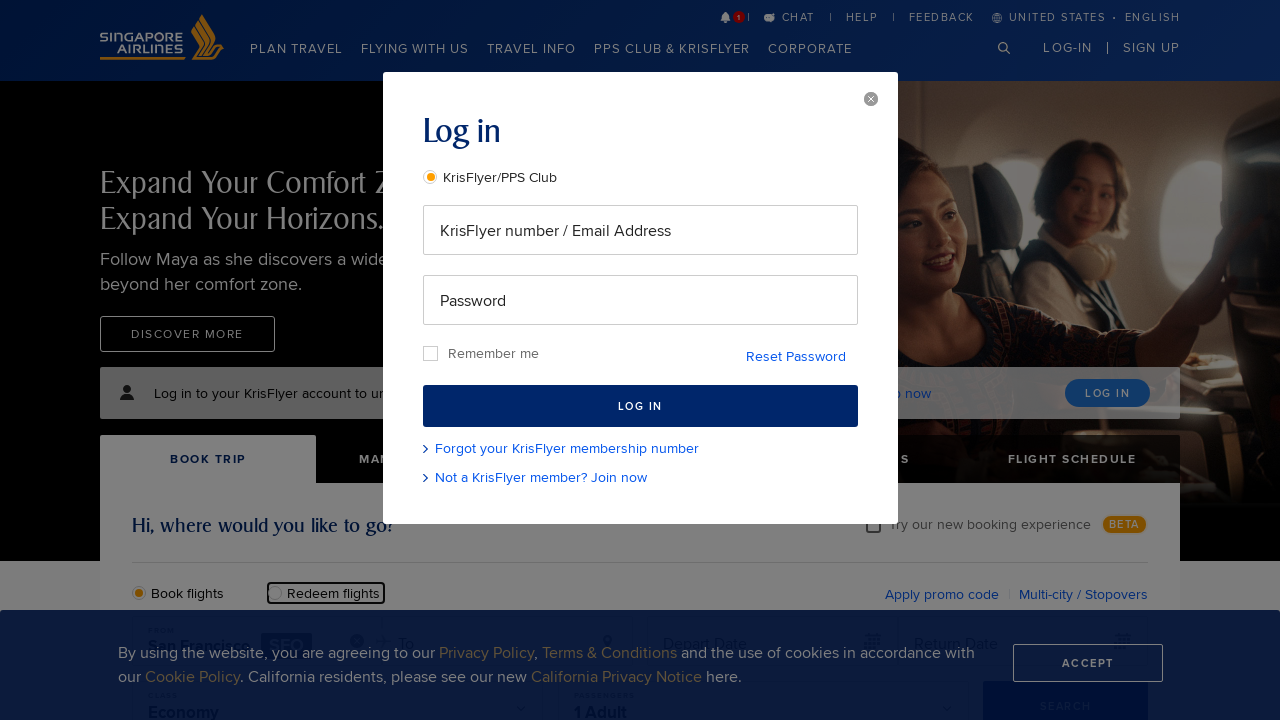